Tests successful flight booking by selecting departure and return dates, then verifying seats are available

Starting URL: https://marsair.recruiting.thoughtworks.net/RanjaniRaveendra

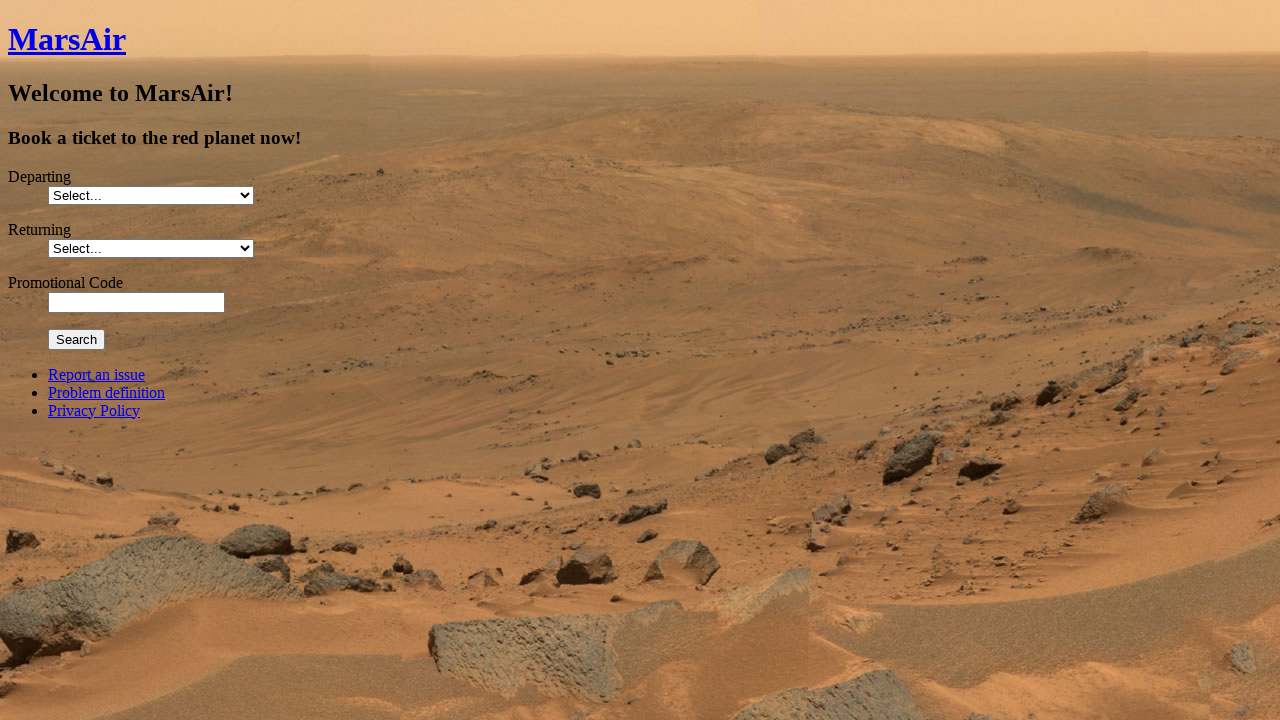

Selected July as departure month on select[name='departing']
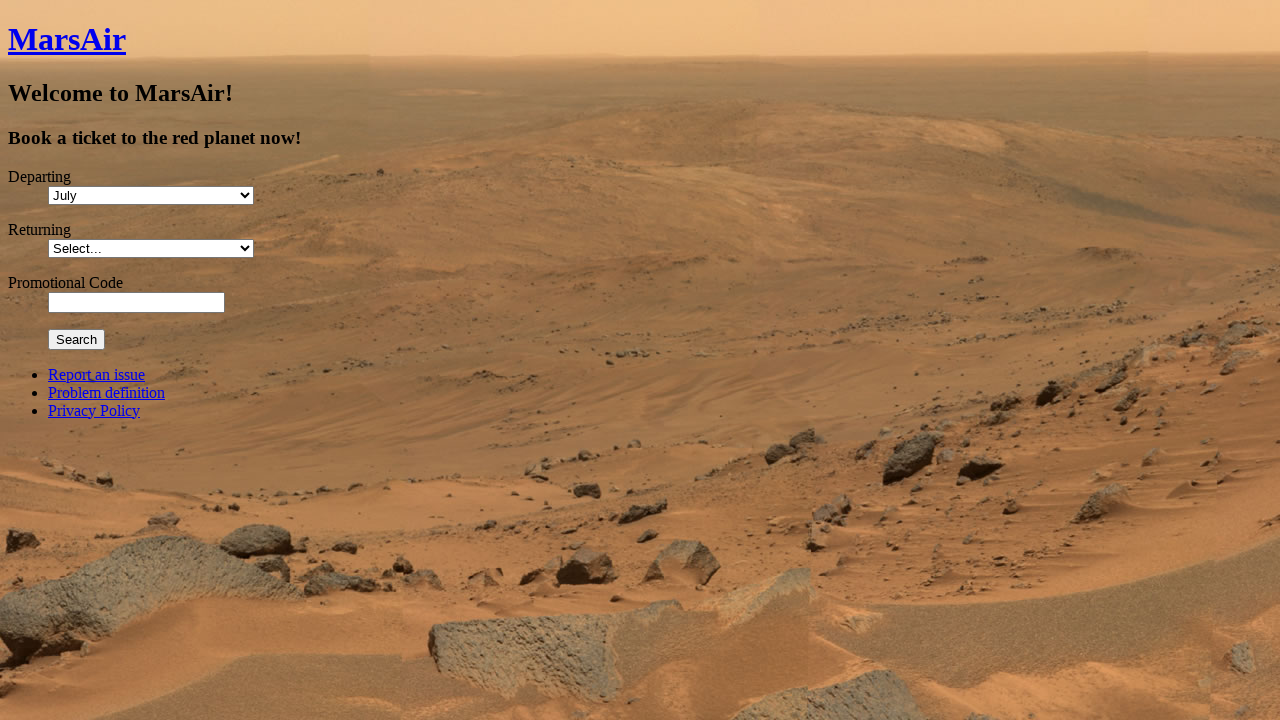

Selected December (two years from now) as return month on select[name='returning']
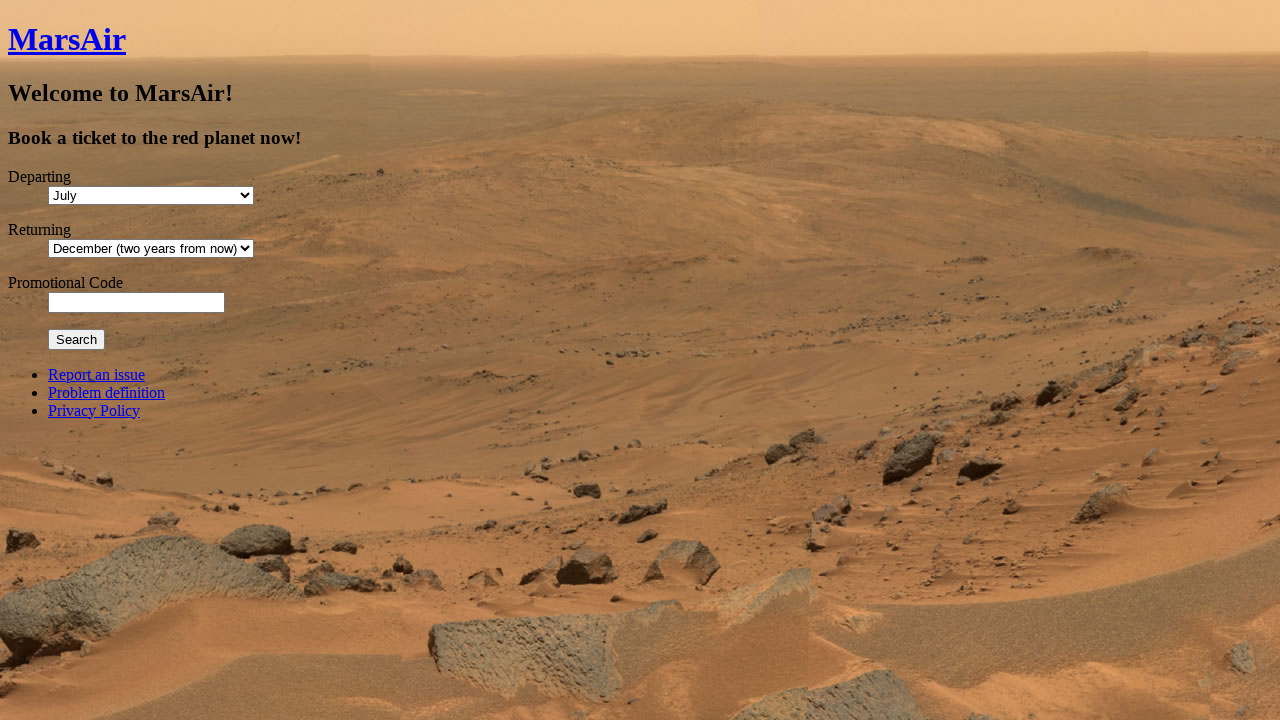

Clicked search button to find available flights at (76, 339) on input[type='submit']
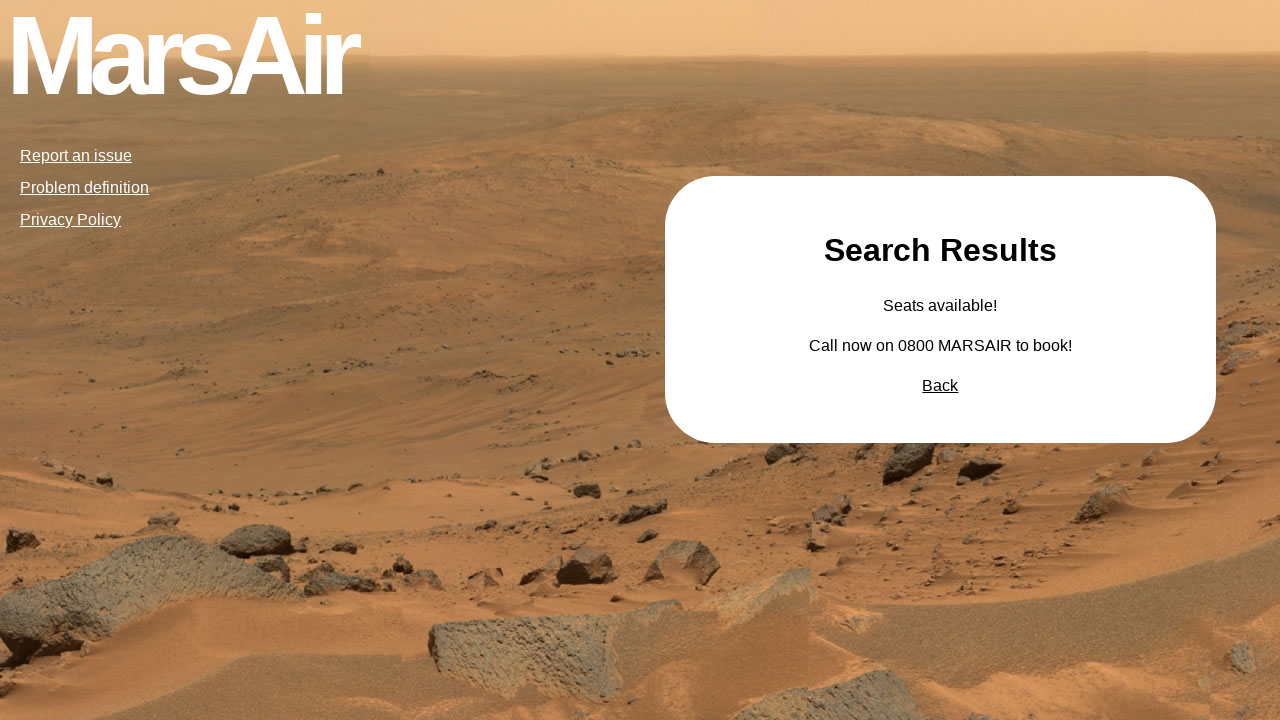

Flight search results loaded with 'Seats available!' message
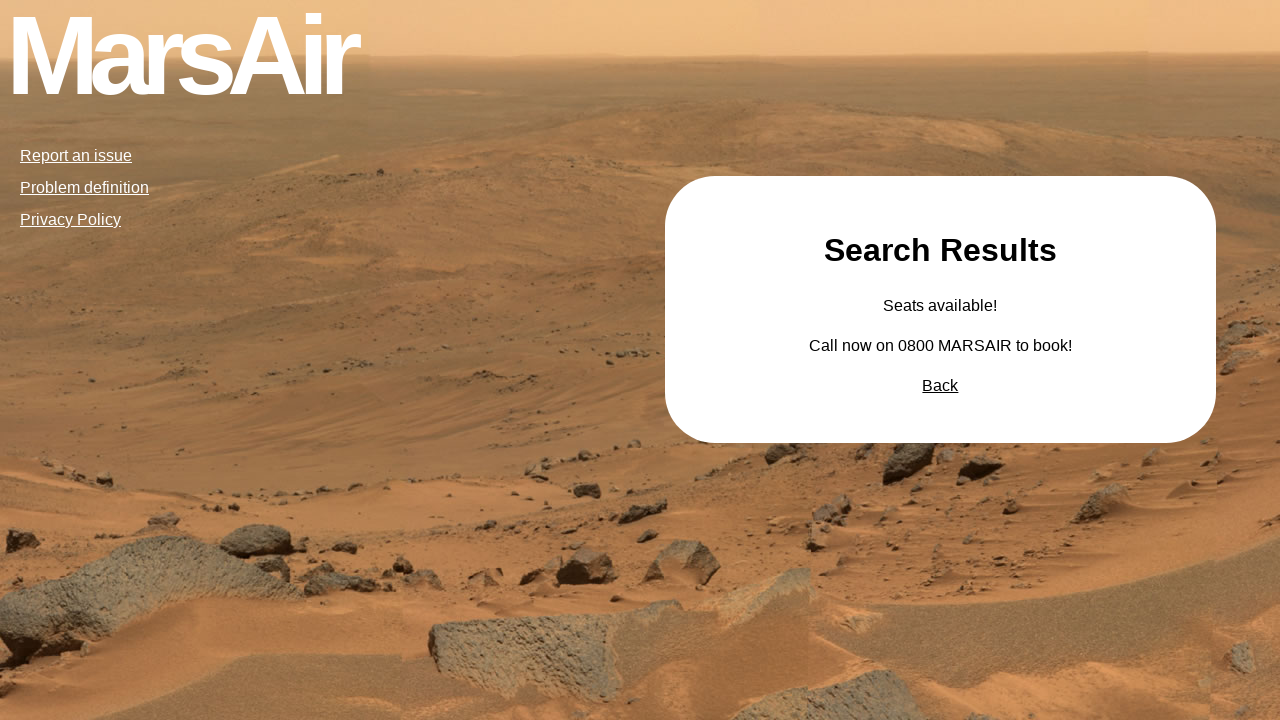

Verified 'Seats available!' message is present
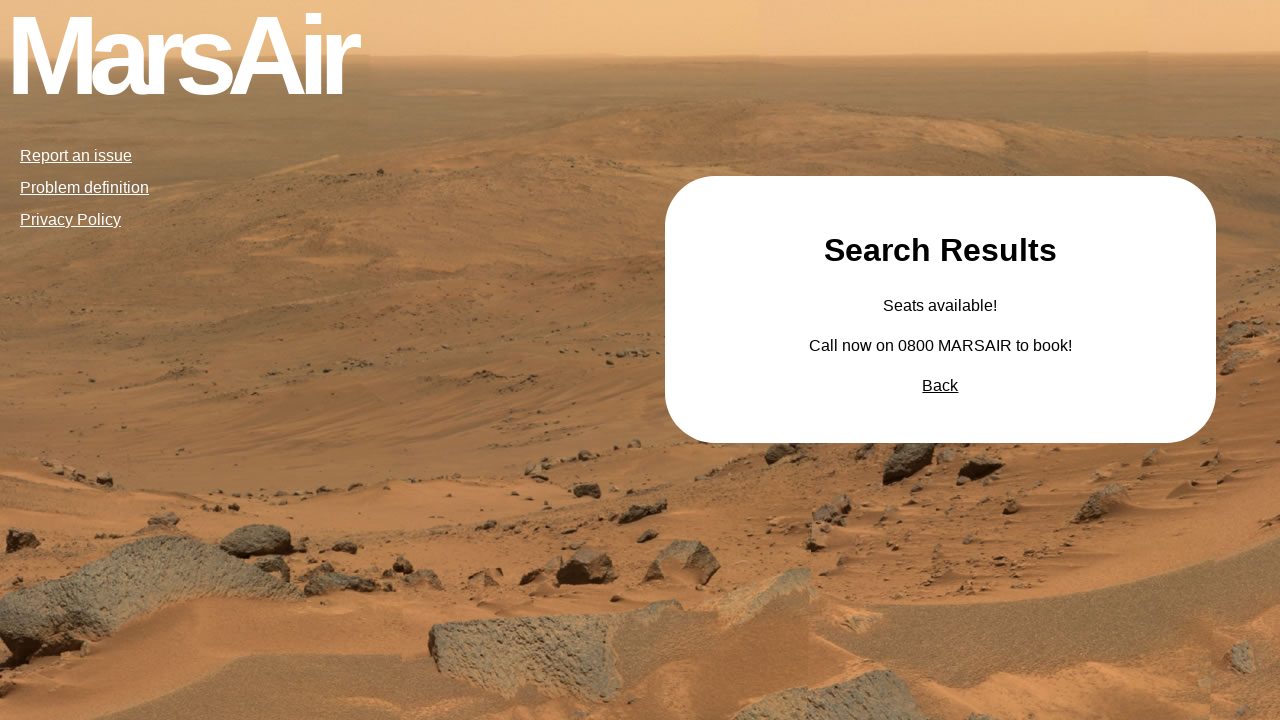

Verified booking phone number 'Call now on 0800 MARSAIR to book!' is present
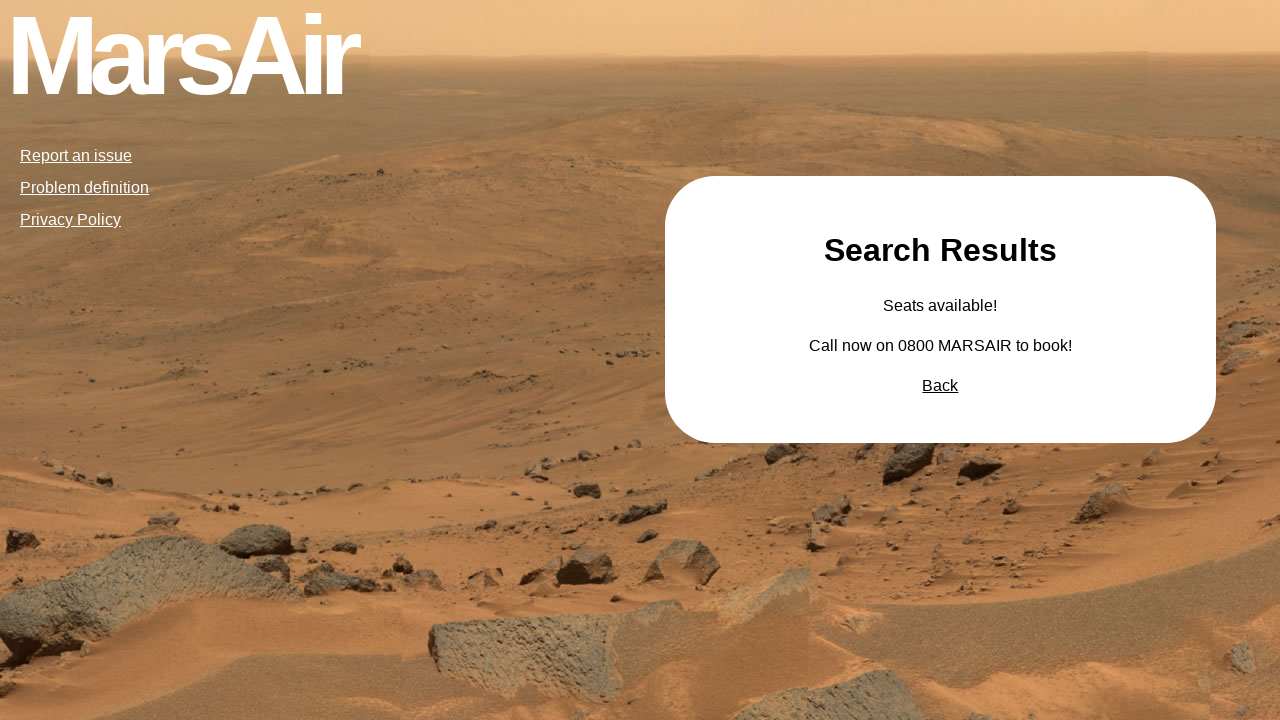

Clicked back button to return to home page at (940, 385) on a:has-text('Back')
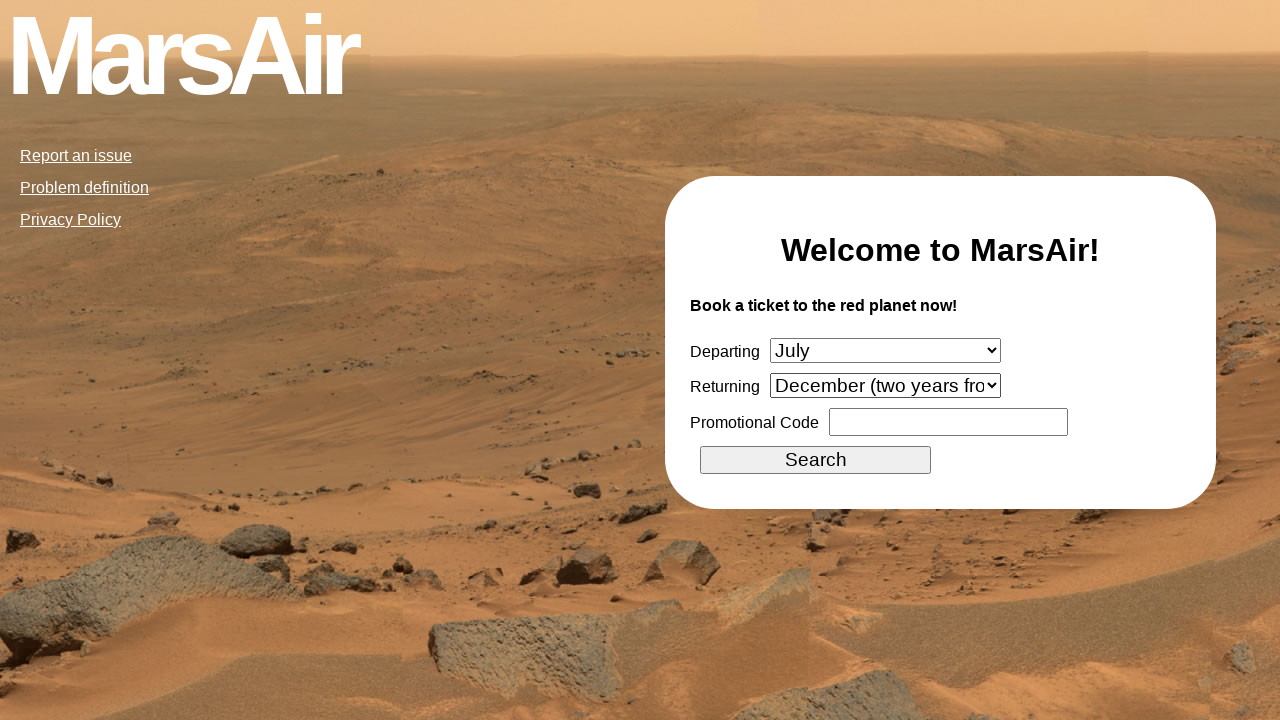

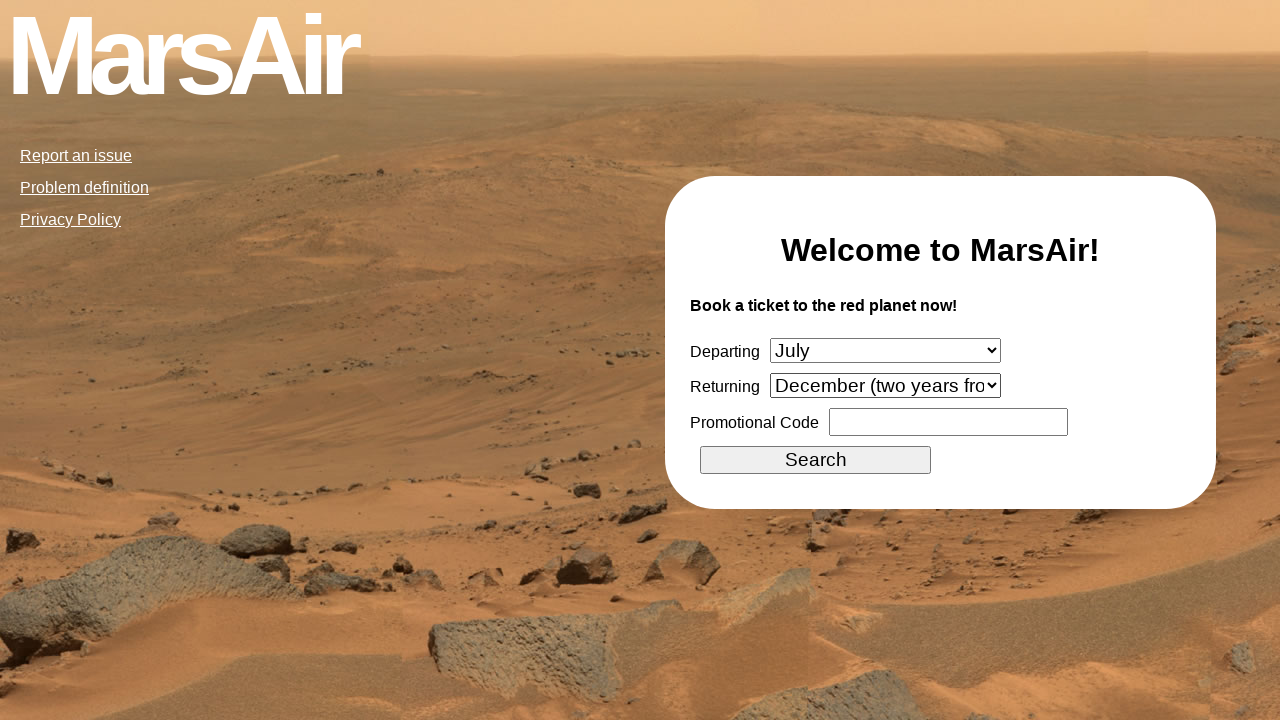